Tests datalist input by typing a city name and verifying the value

Starting URL: https://www.selenium.dev/selenium/web/web-form.html

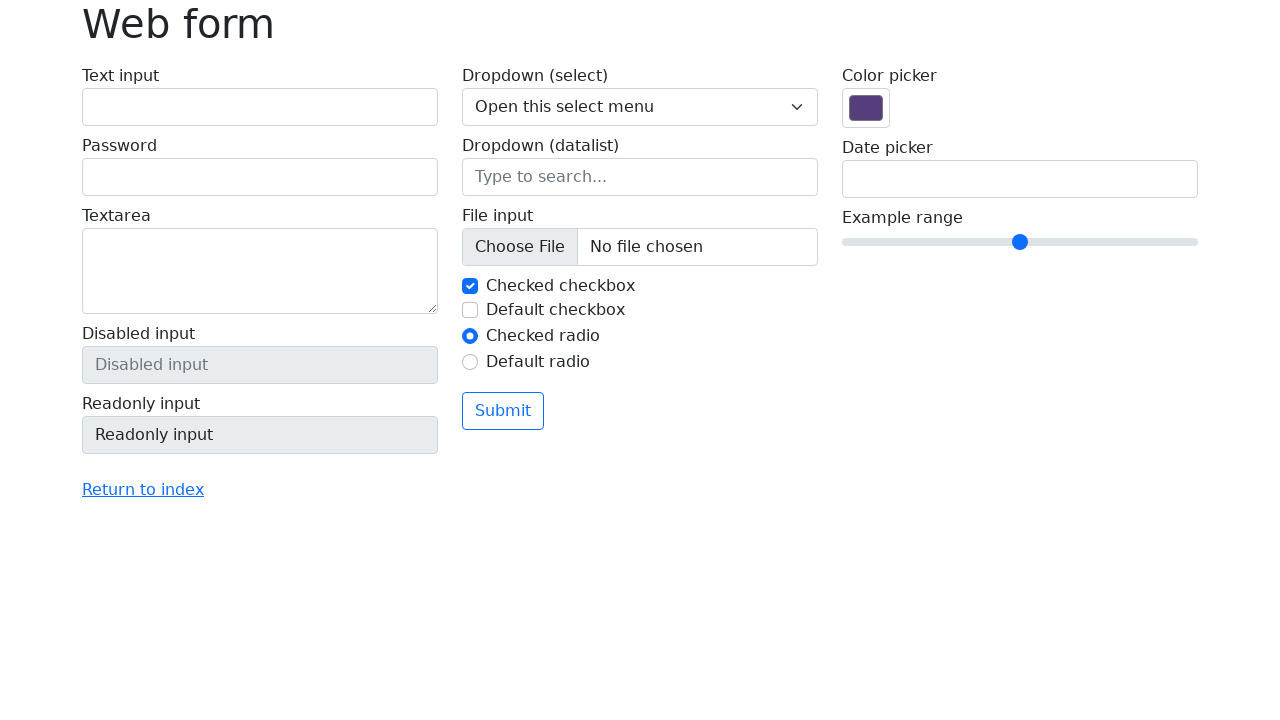

Filled datalist input with 'San Francisco' on input[name='my-datalist']
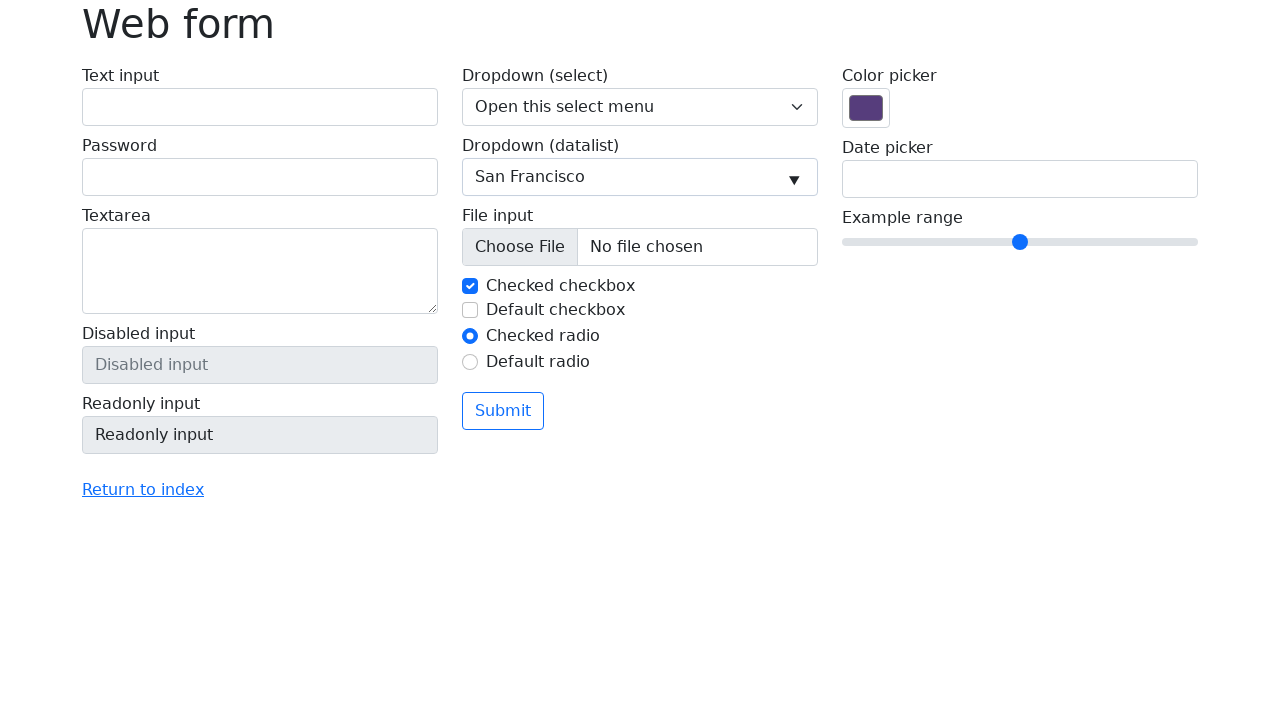

Verified datalist input value is 'San Francisco'
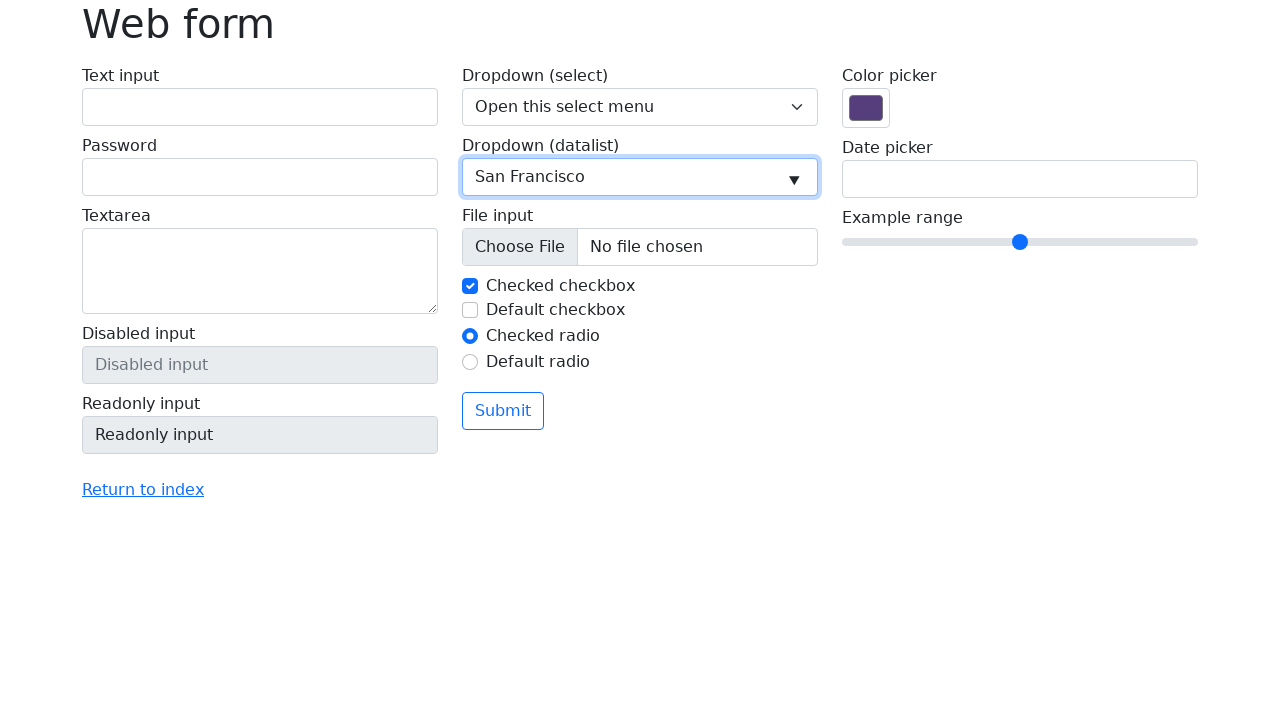

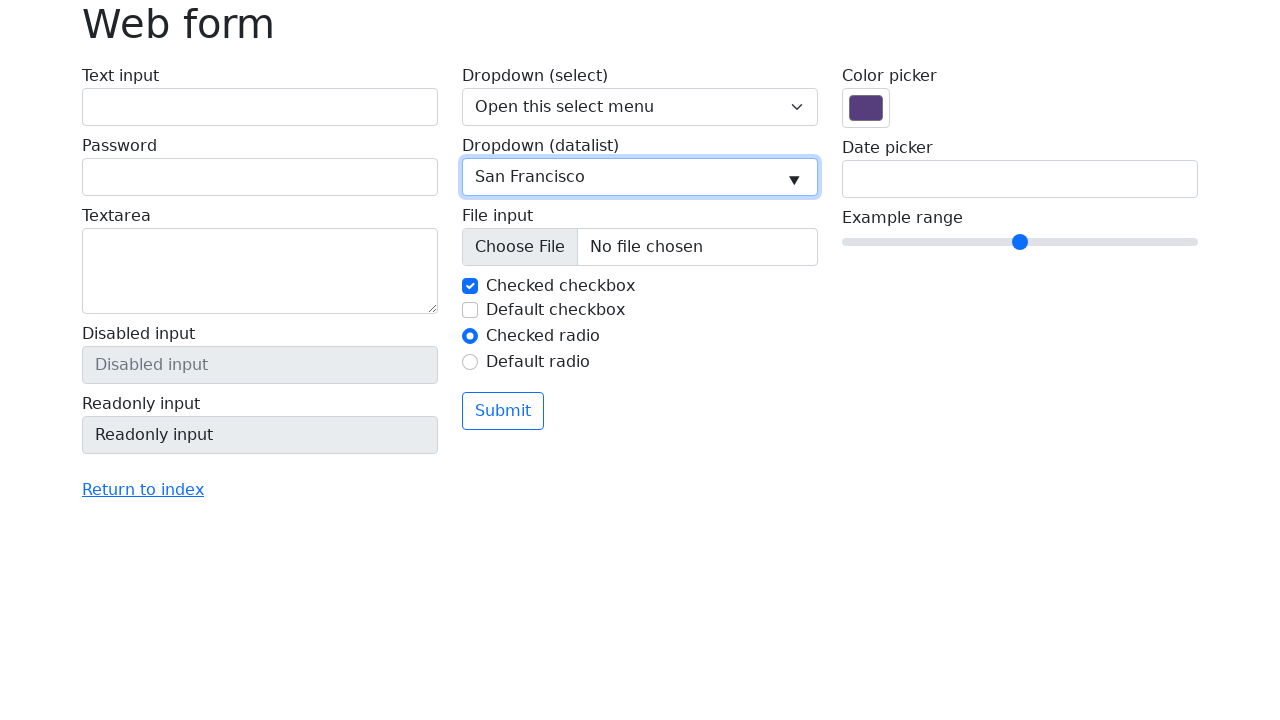